Tests window handling and switching between multiple browser windows/tabs by clicking links that open new windows and switching between them

Starting URL: https://gmail.com

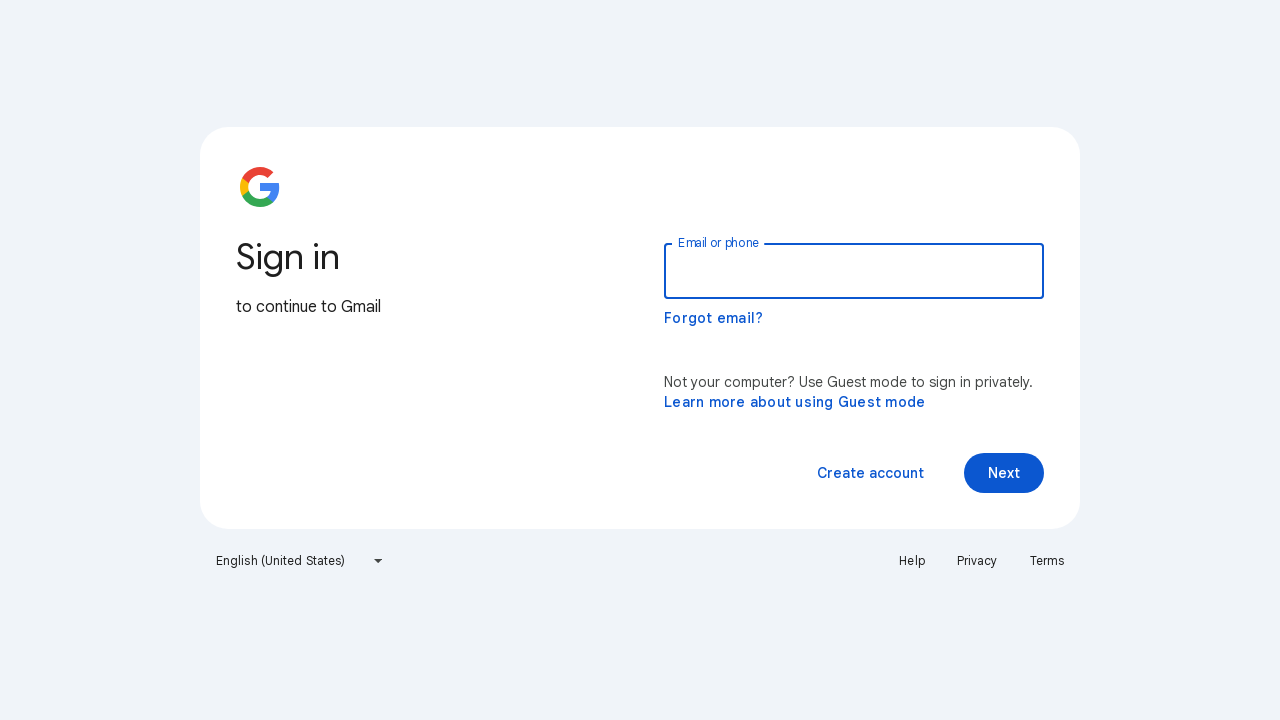

Clicked Help link to open new window/tab at (912, 561) on text=Help
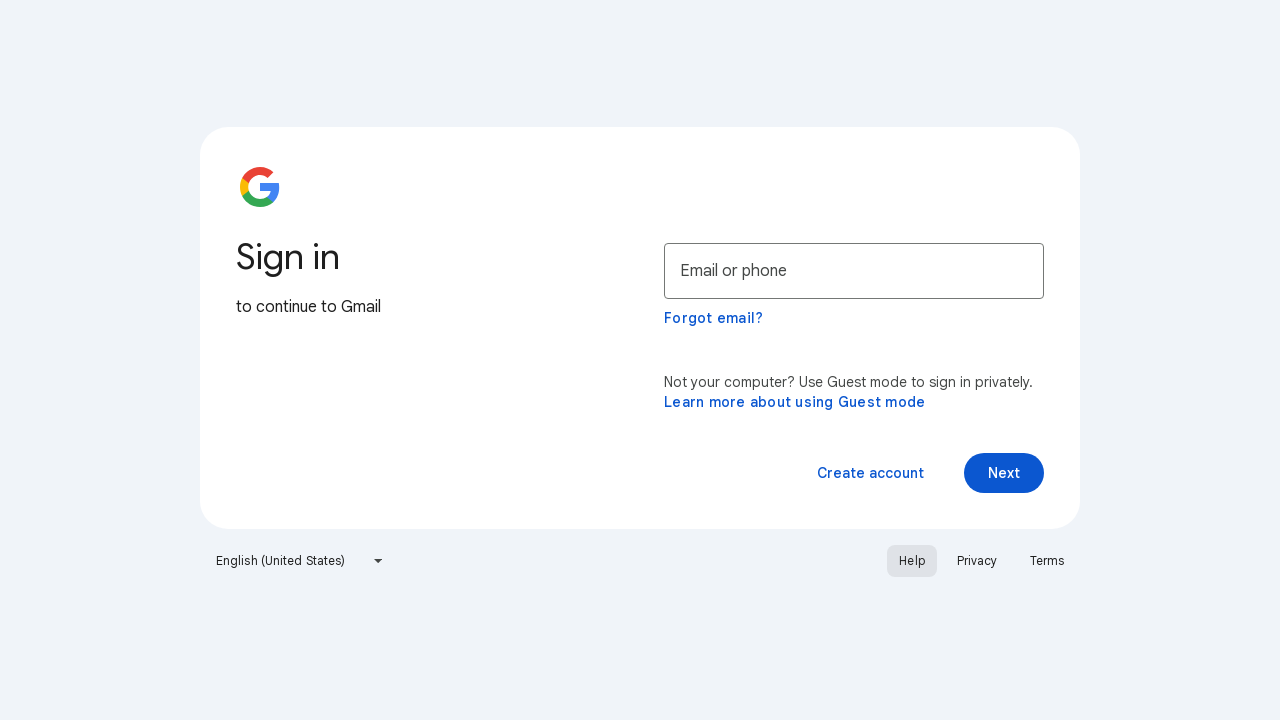

New Help window/tab opened and stored
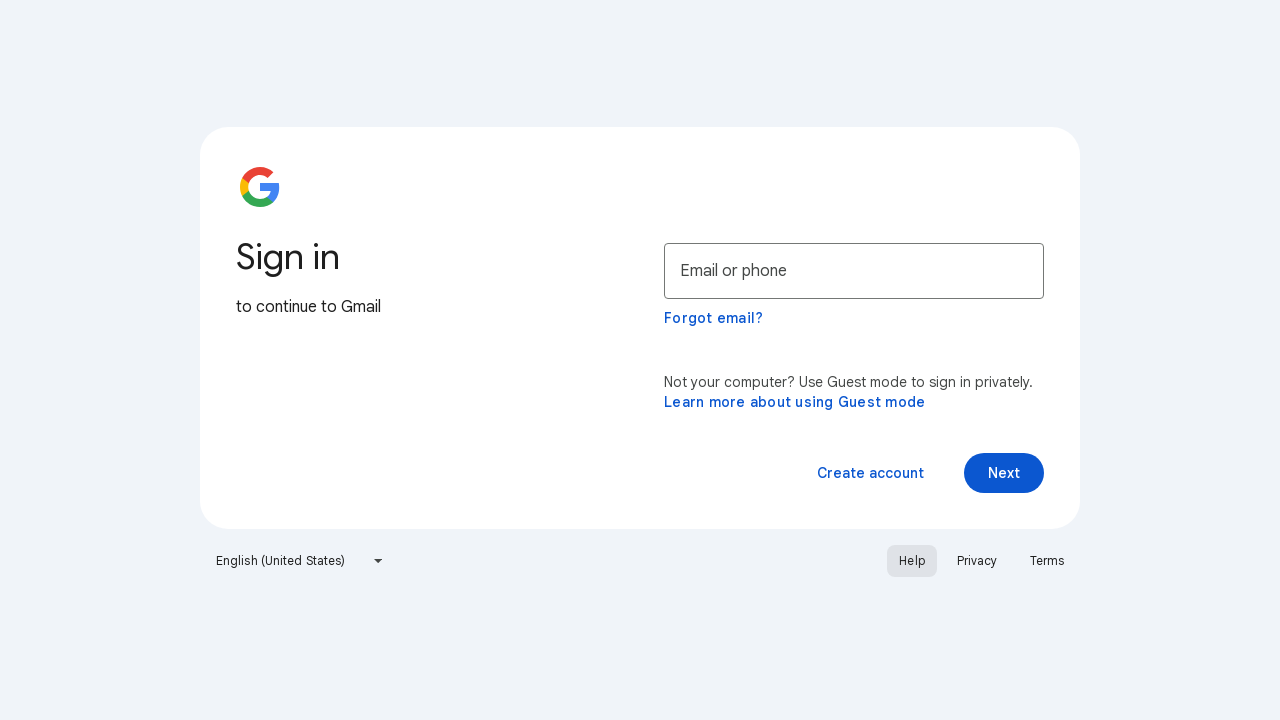

Clicked Privacy link on main window at (977, 561) on text=Privacy
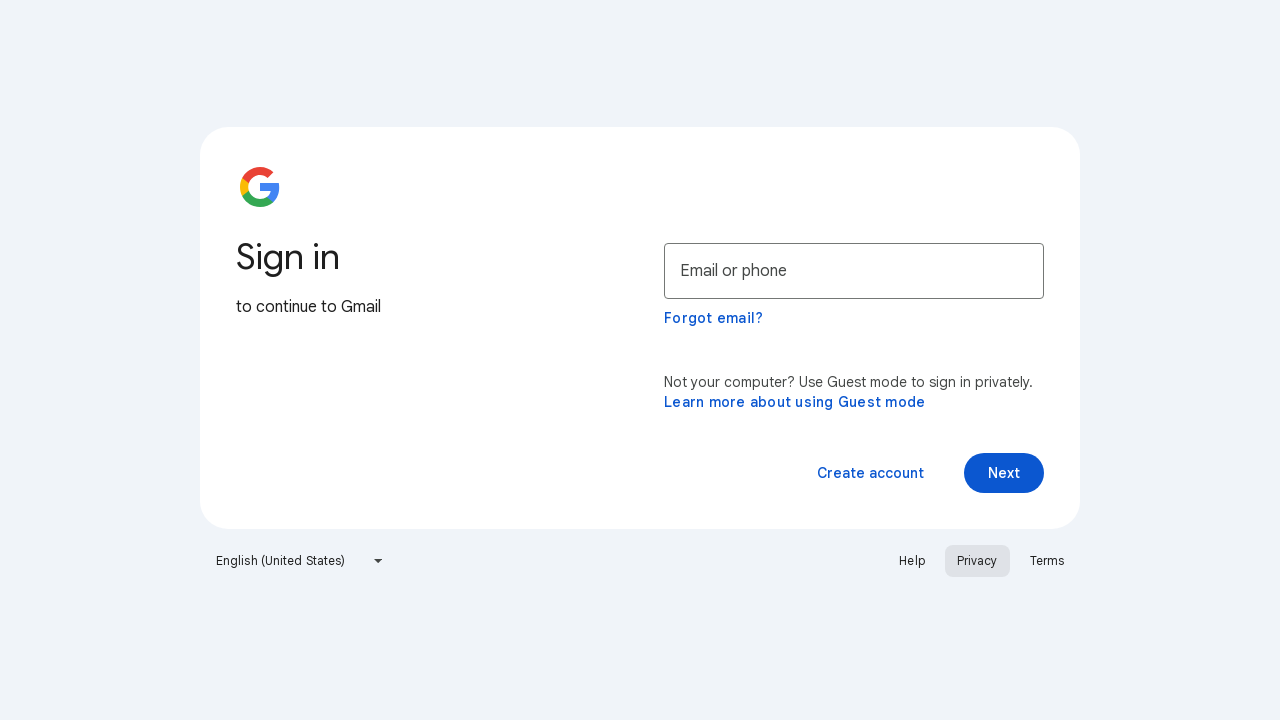

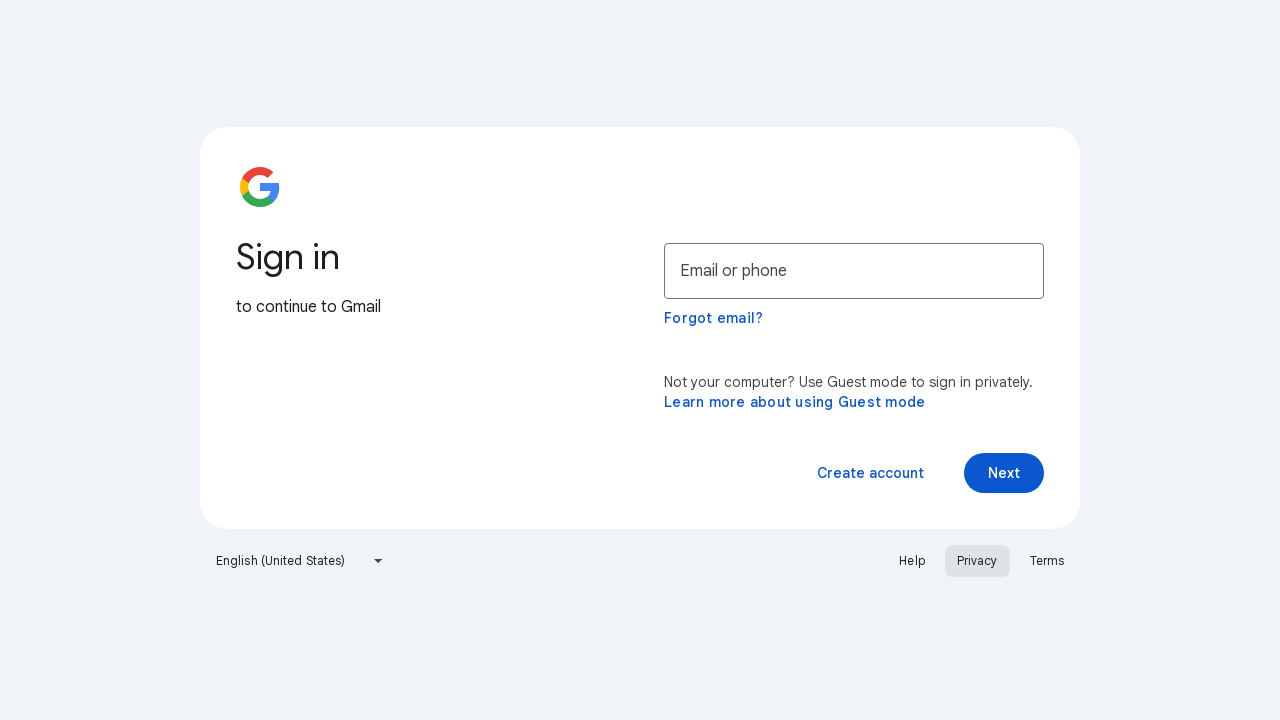